Tests a web form by entering text into a text box and clicking the submit button, then verifies the confirmation message is displayed

Starting URL: https://www.selenium.dev/selenium/web/web-form.html

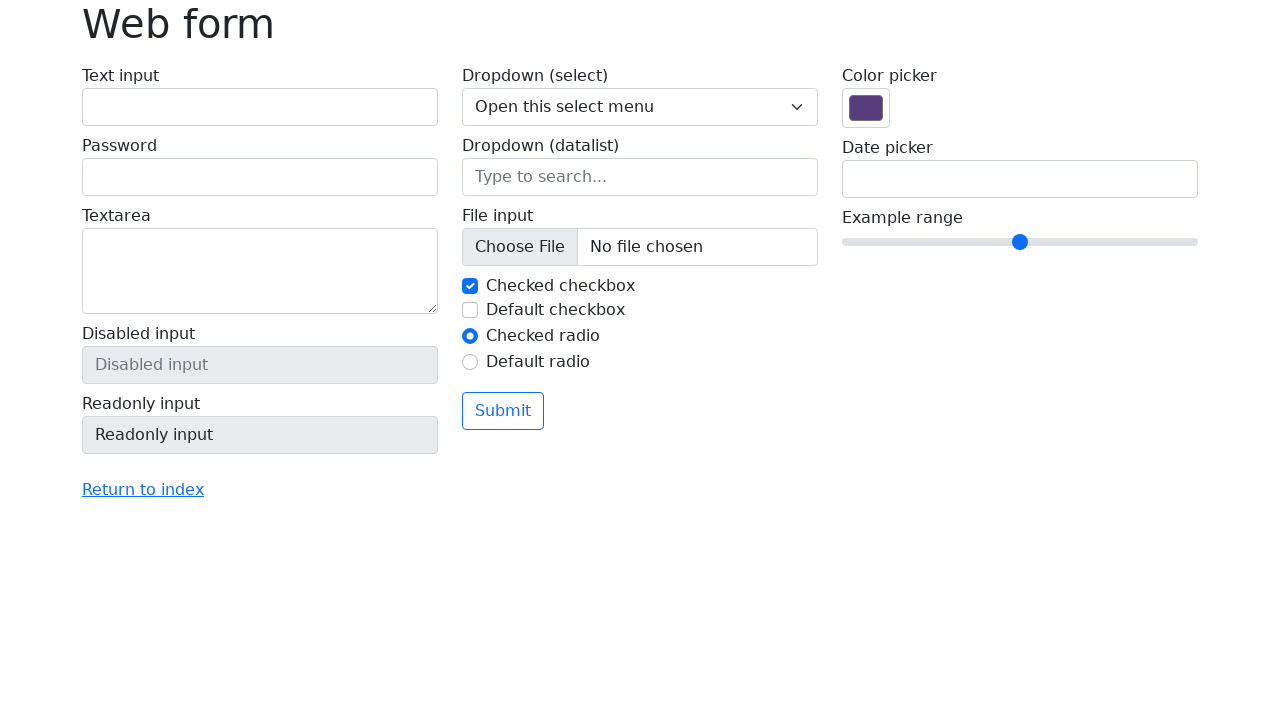

Verified page title is 'Web form'
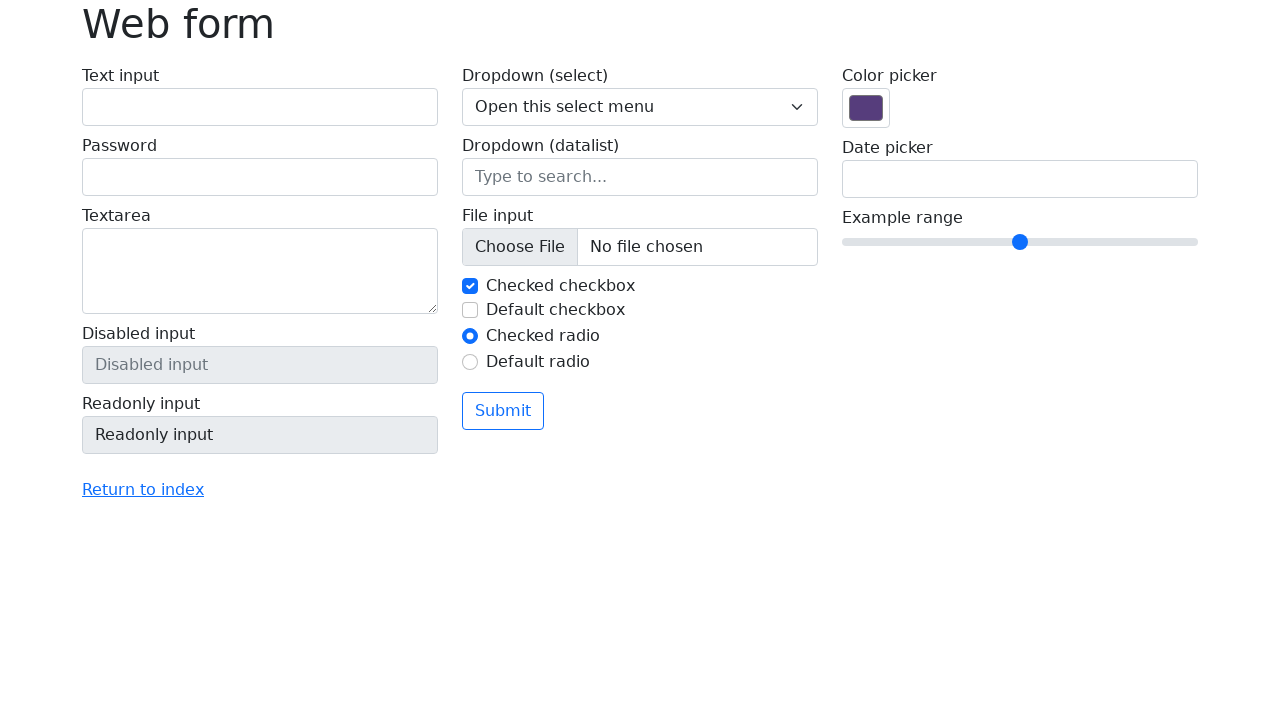

Filled text box with 'Selenium' on input[name='my-text']
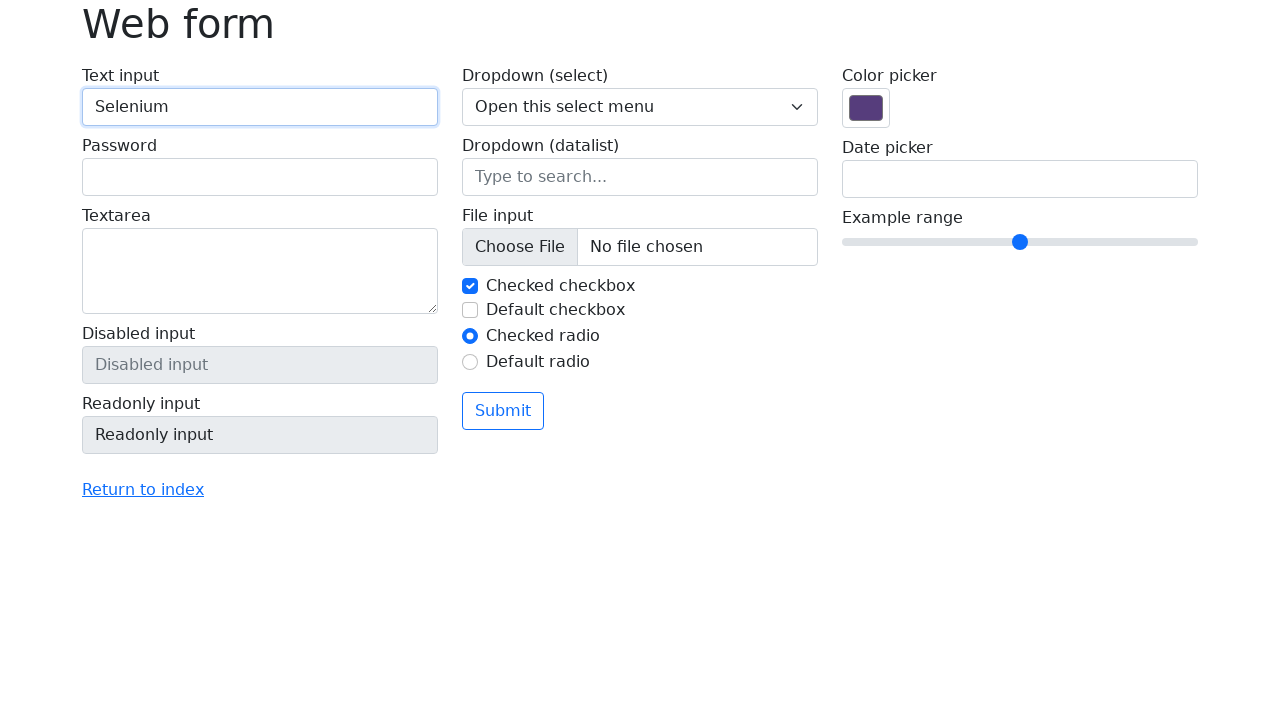

Clicked submit button at (503, 411) on button
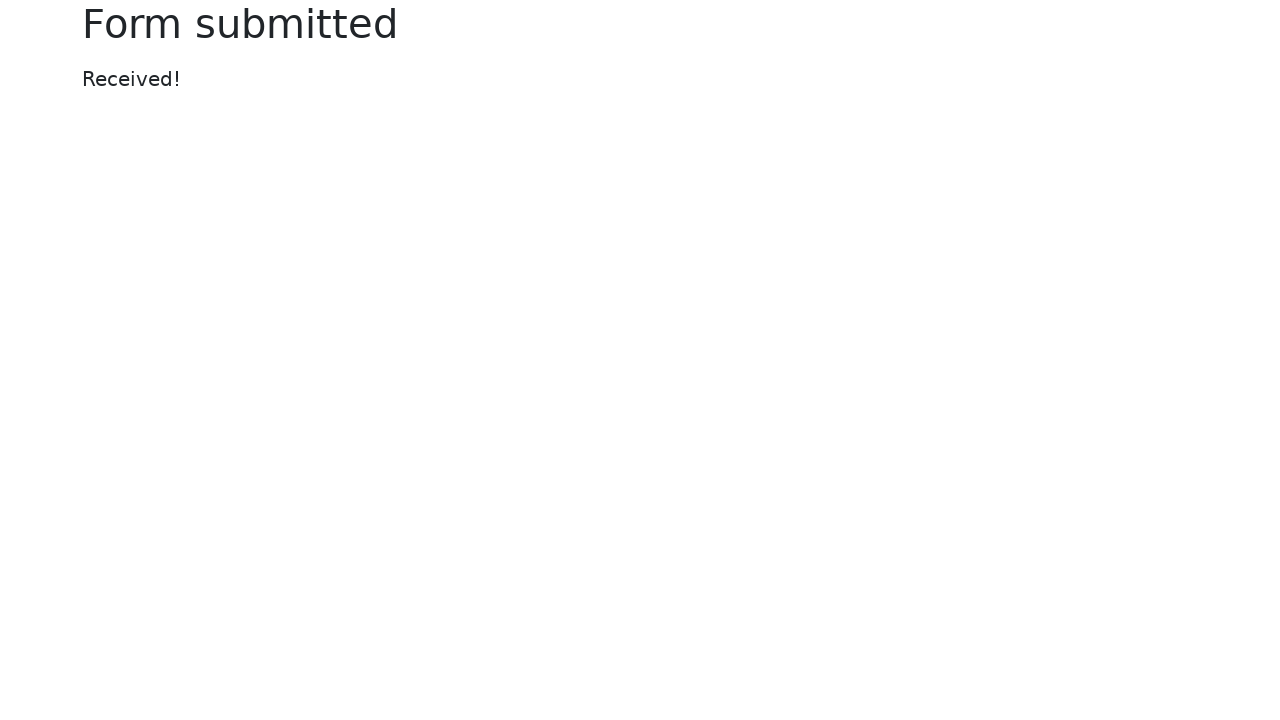

Confirmation message appeared
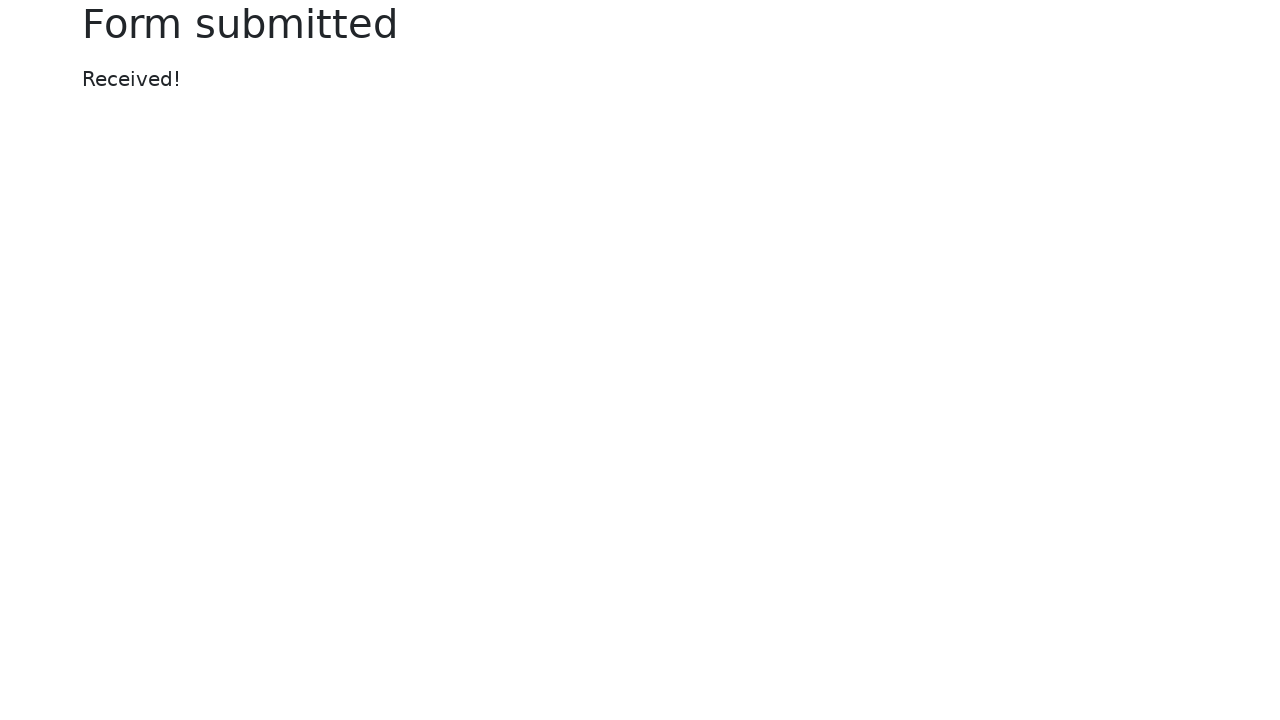

Verified confirmation message displays 'Received!'
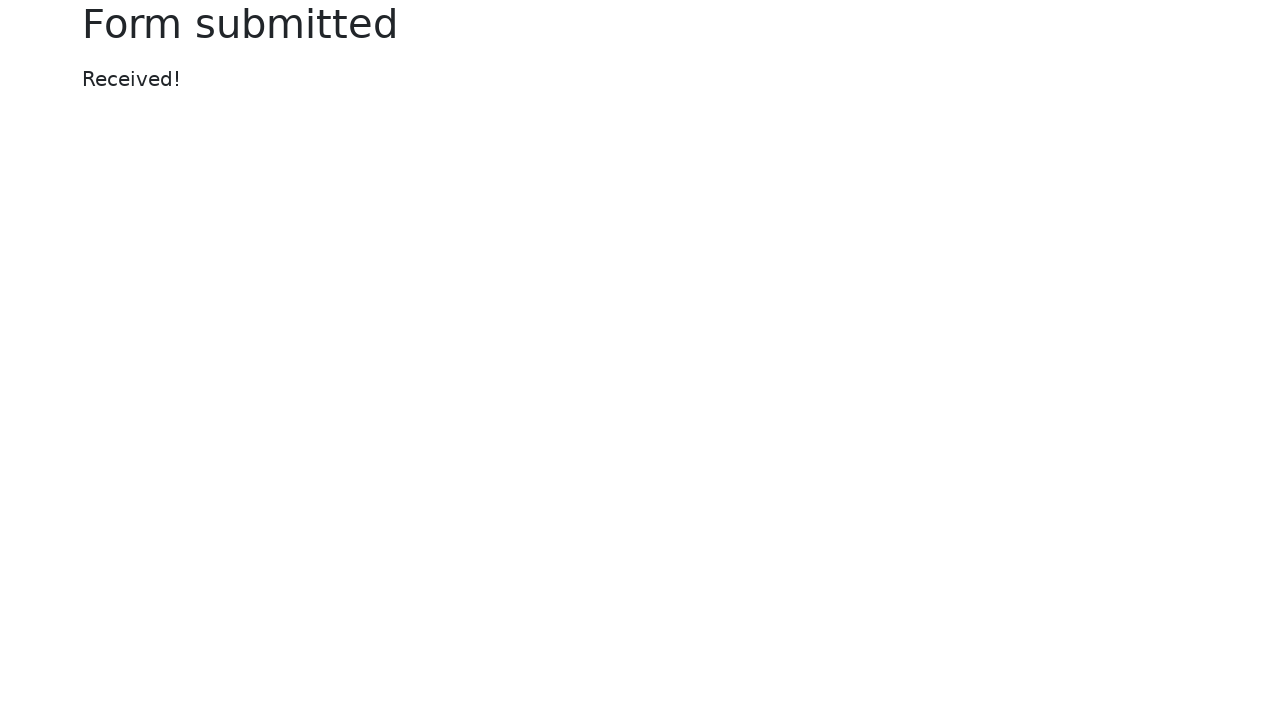

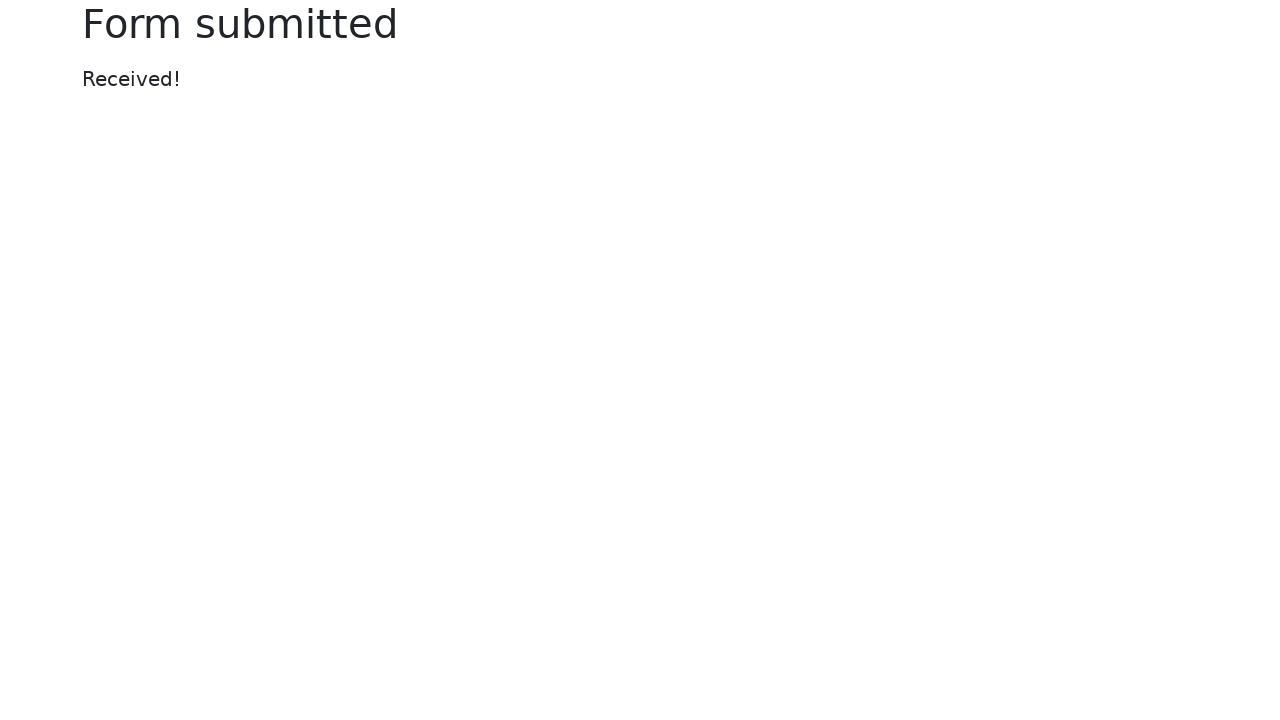